Tests simple JavaScript alert by clicking a button to trigger the alert, reading its text, and accepting it to close.

Starting URL: https://v1.training-support.net/selenium/javascript-alerts

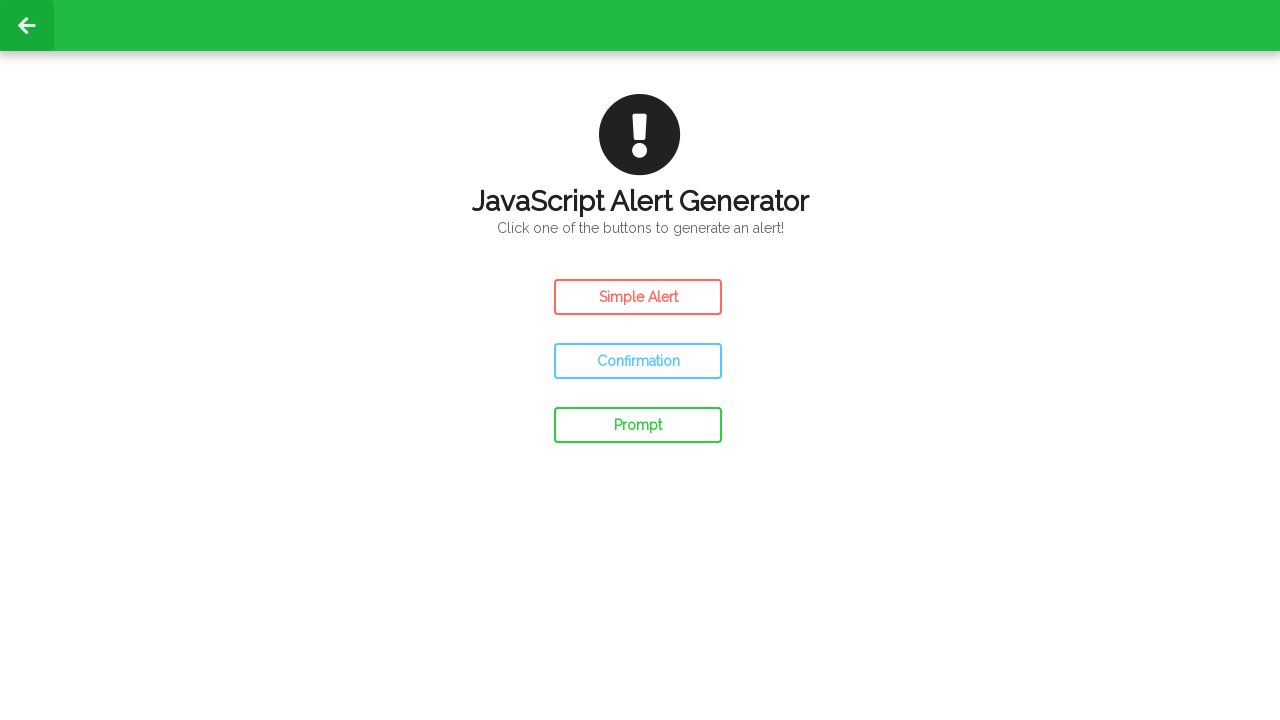

Set up dialog handler to capture and accept alerts
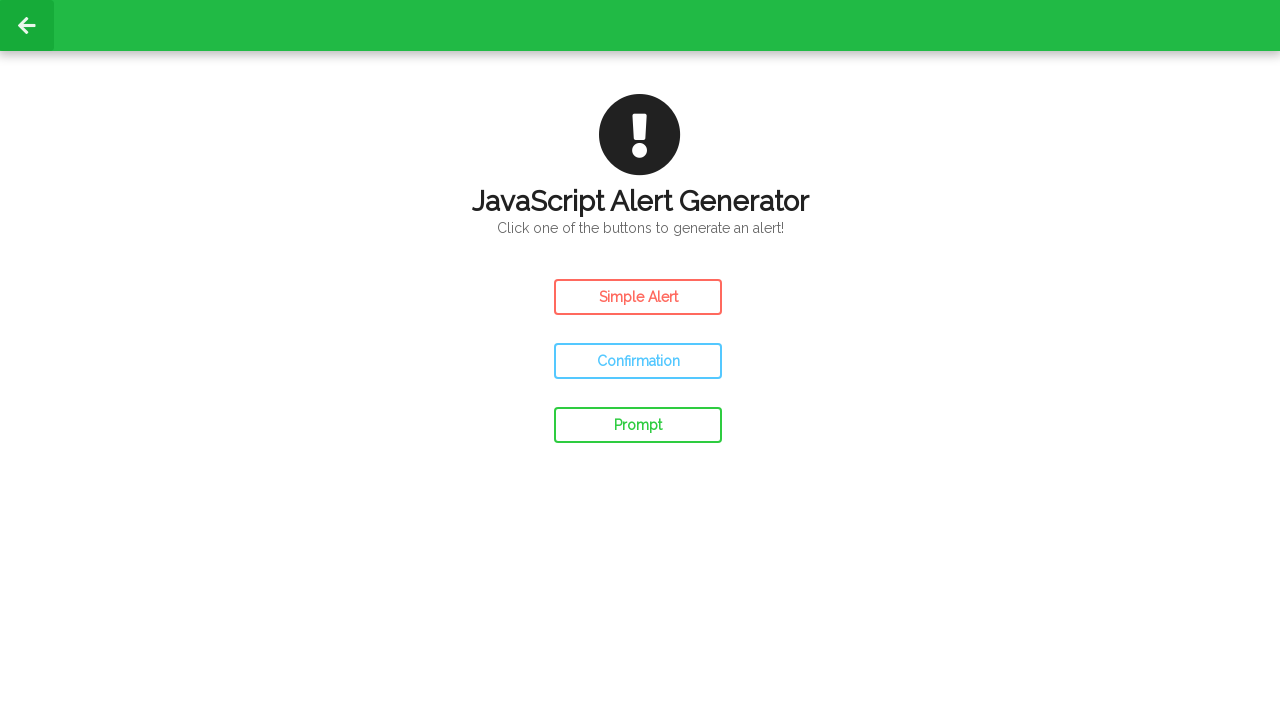

Clicked the Simple Alert button to trigger JavaScript alert at (638, 297) on #simple
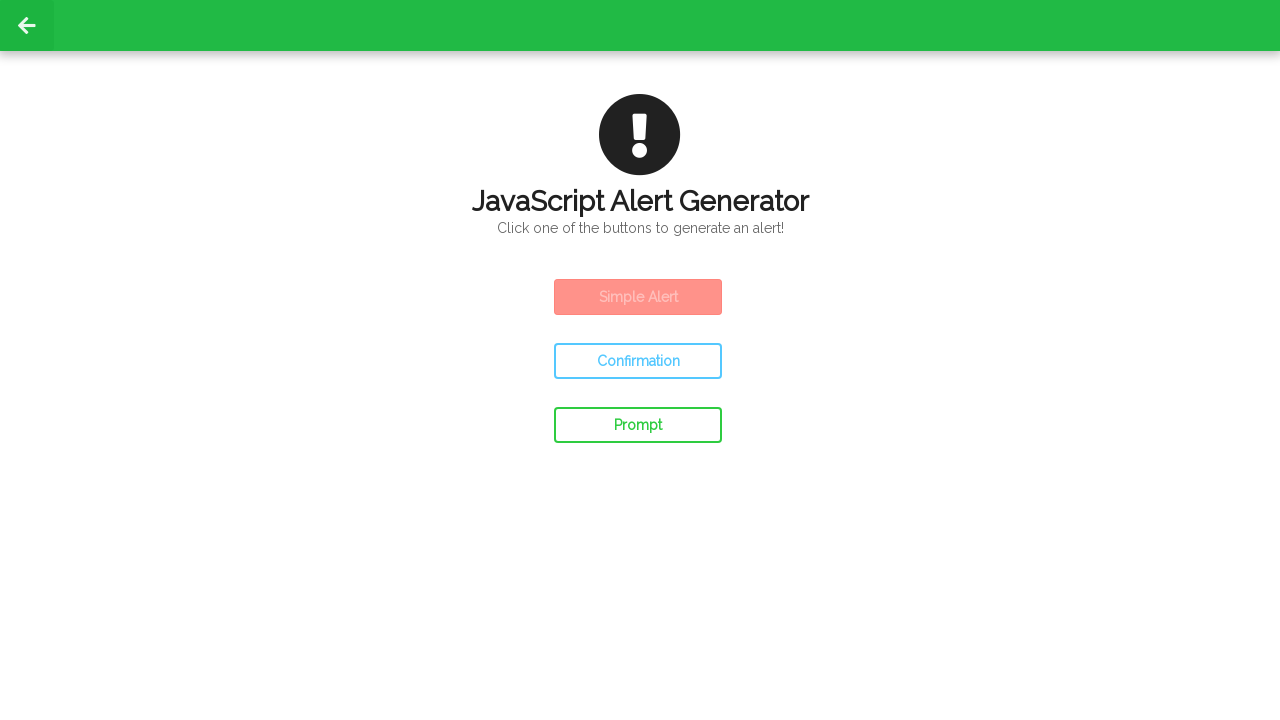

Waited for alert to be handled and accepted
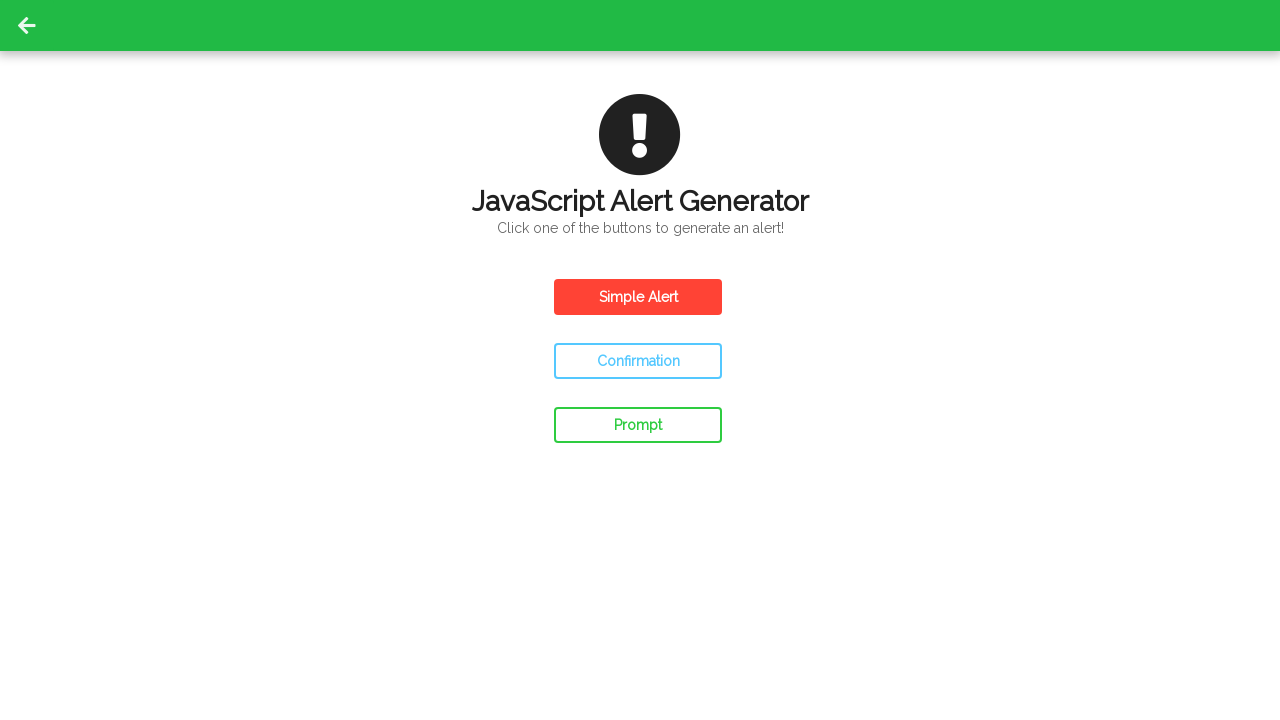

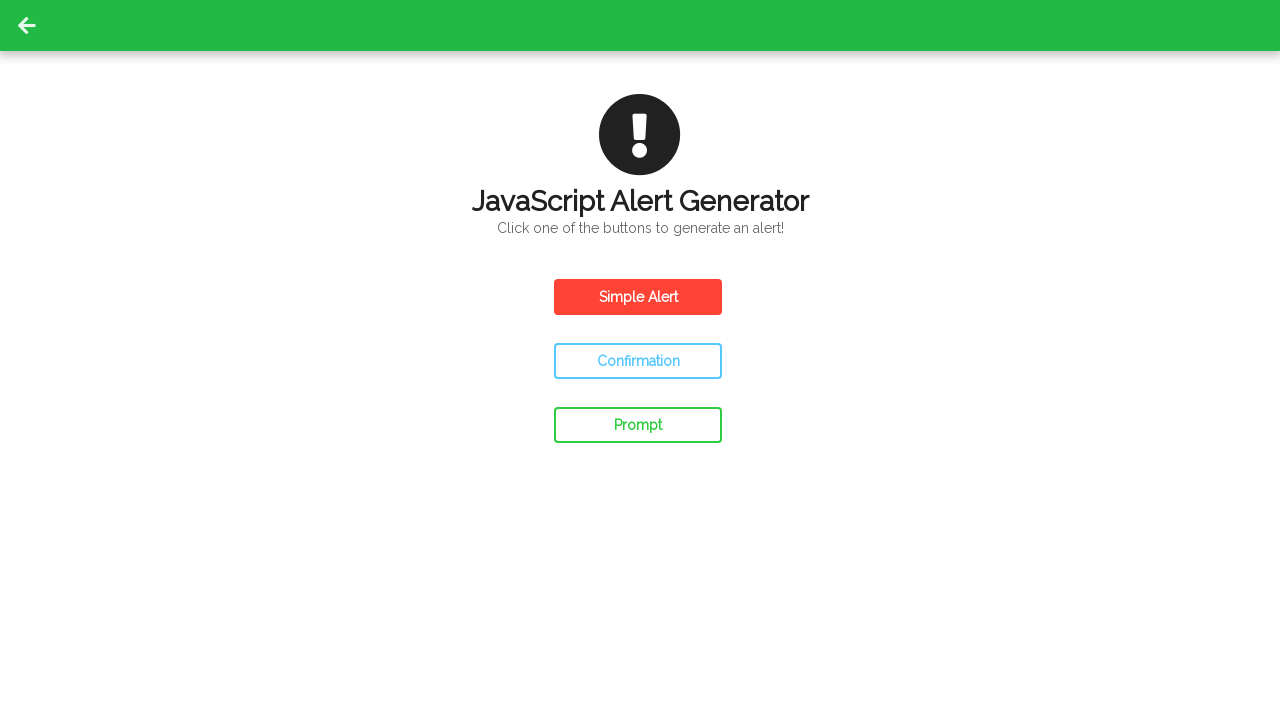